Navigates to the locators page and verifies both headers are displayed and buttons are clickable

Starting URL: https://acctabootcamp.github.io/site/examples/locators

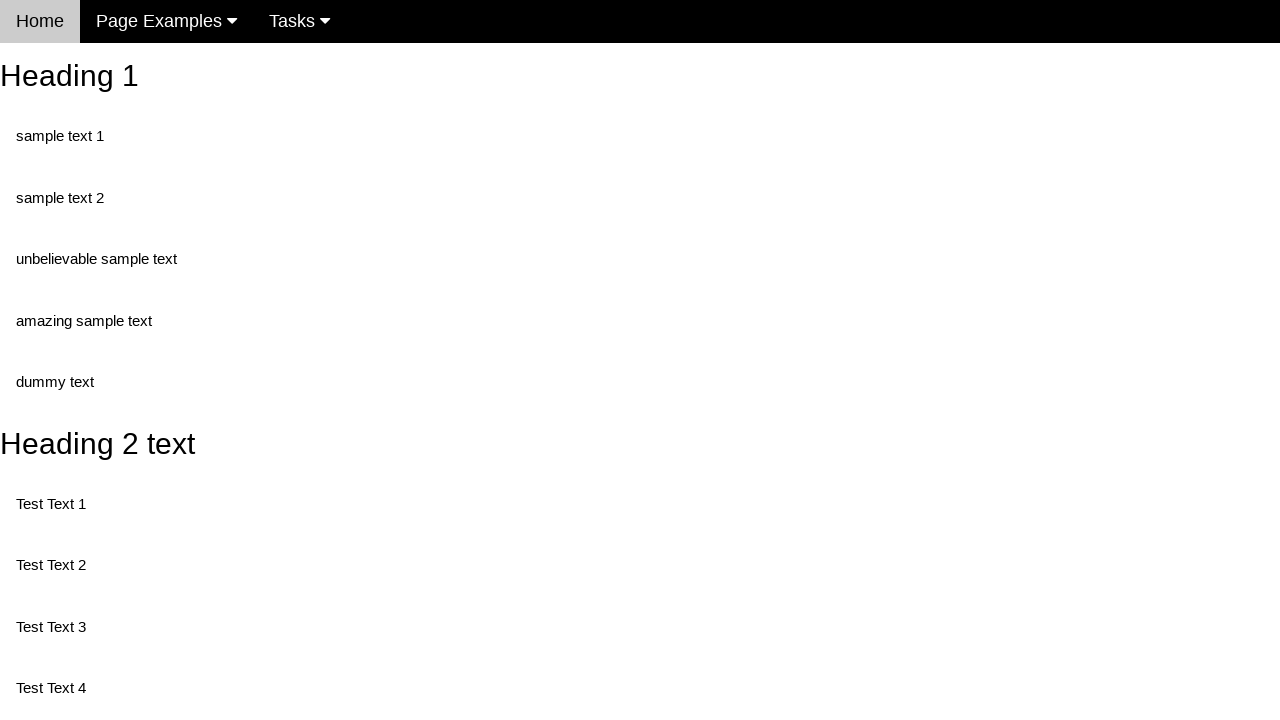

Navigated to locators page
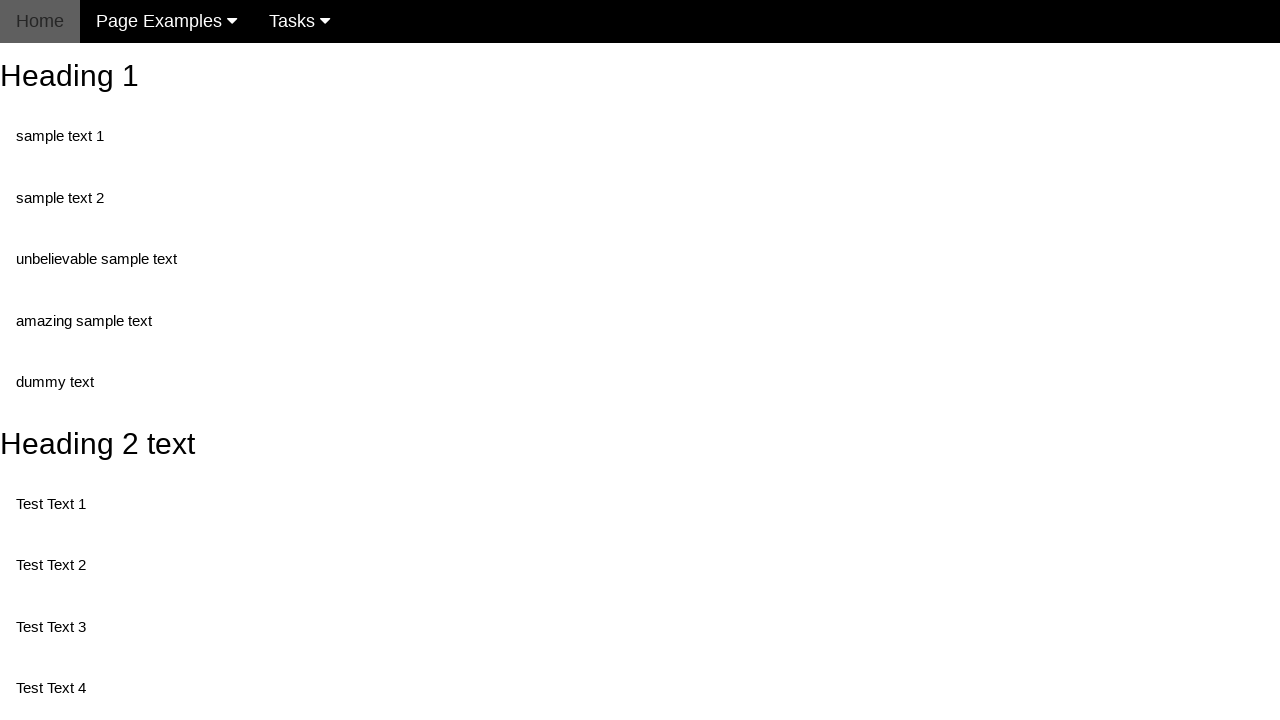

Located heading 1 element
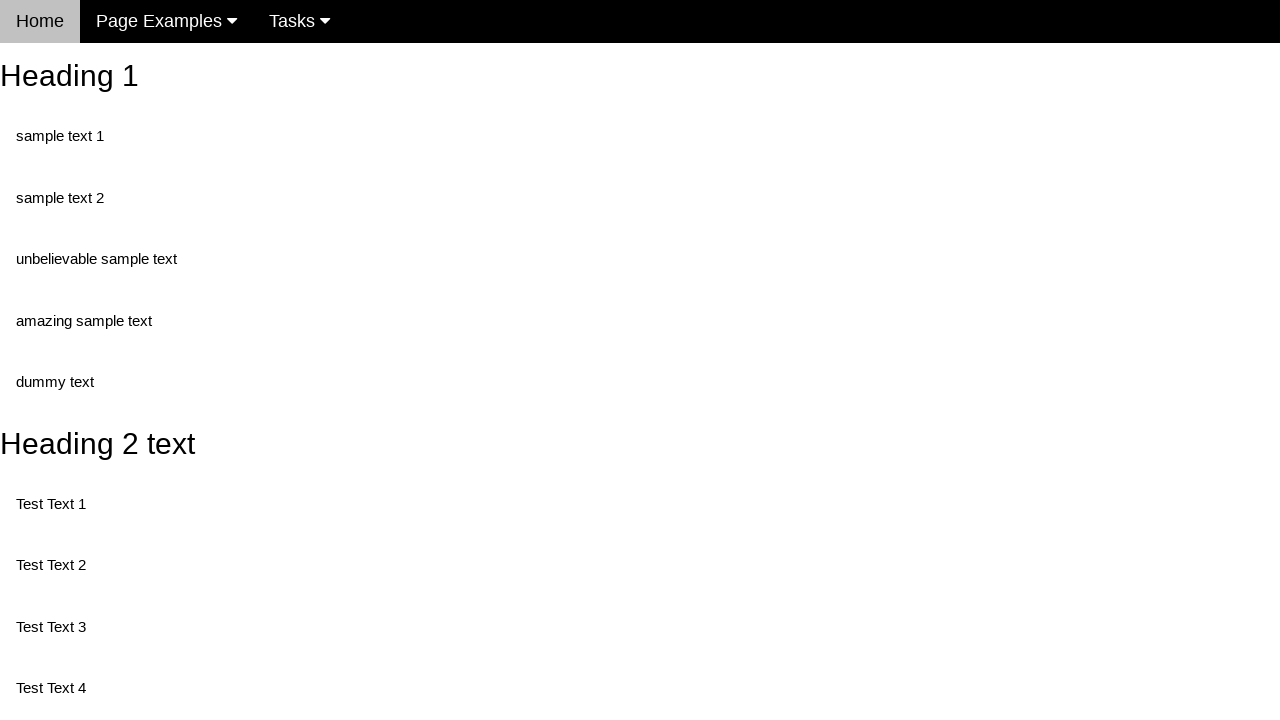

Heading 1 element is visible and ready
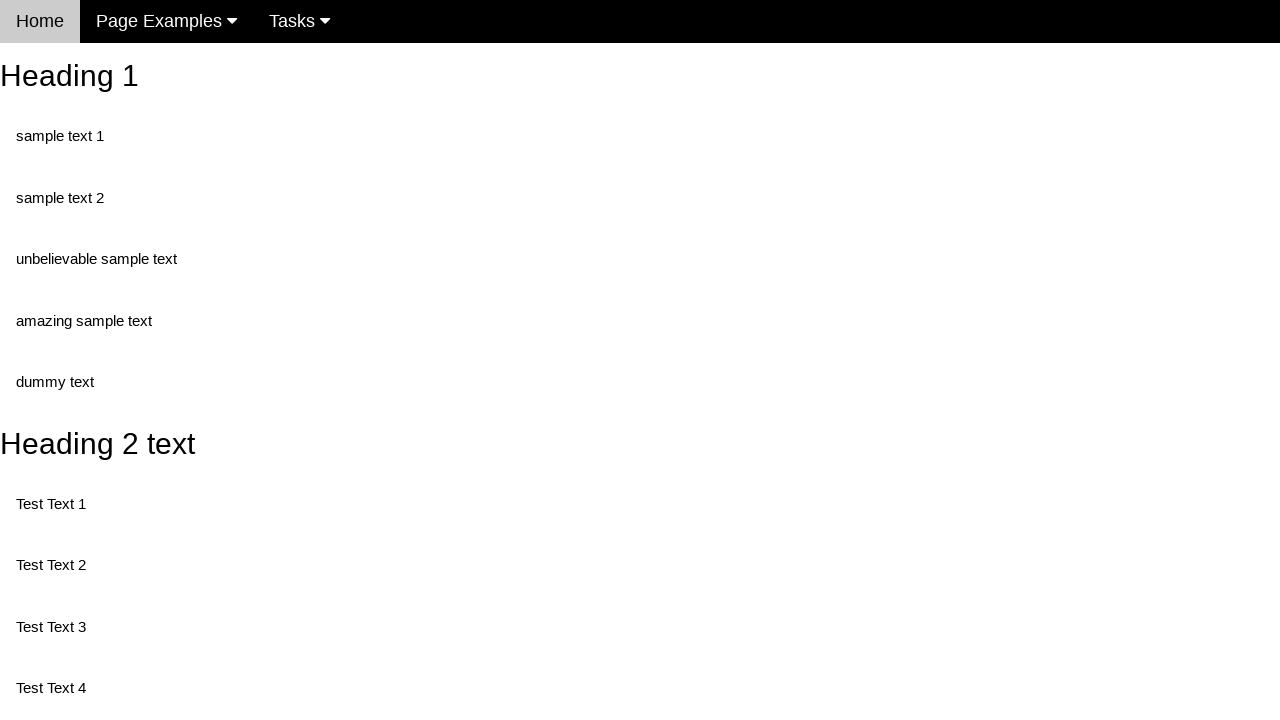

Verified heading 1 displays correct text: 'Heading 1'
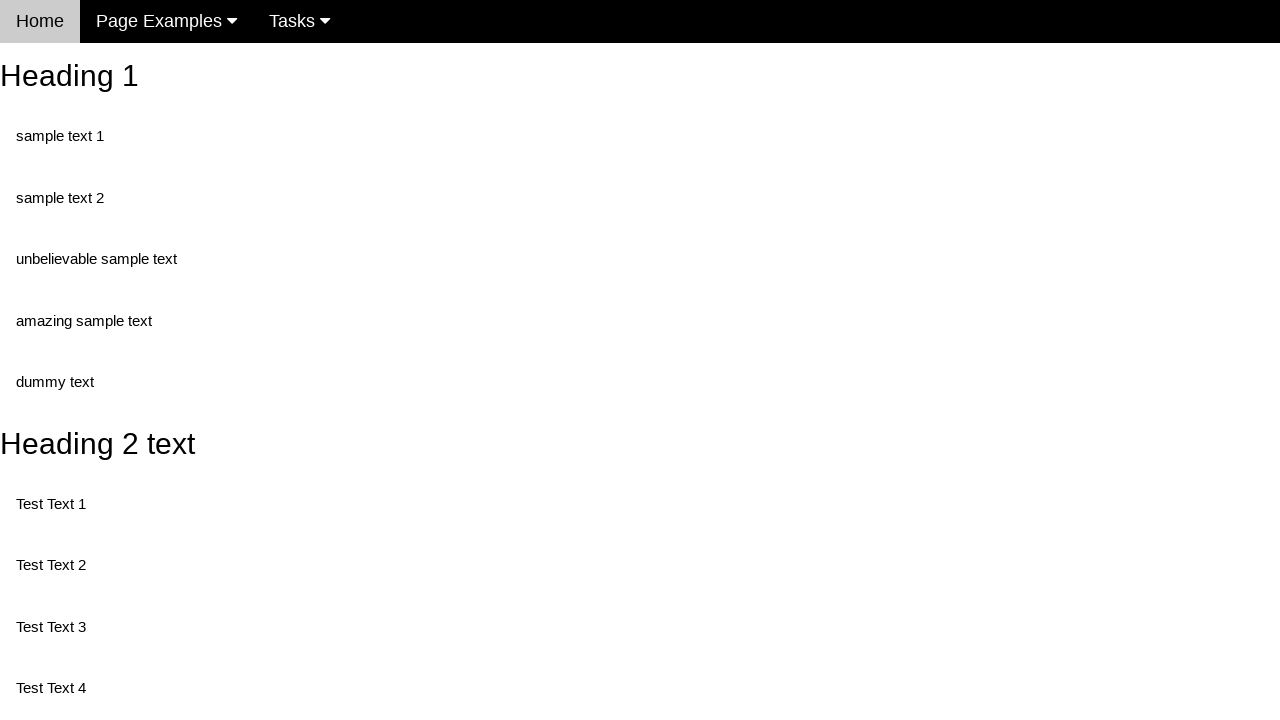

Located heading 2 element
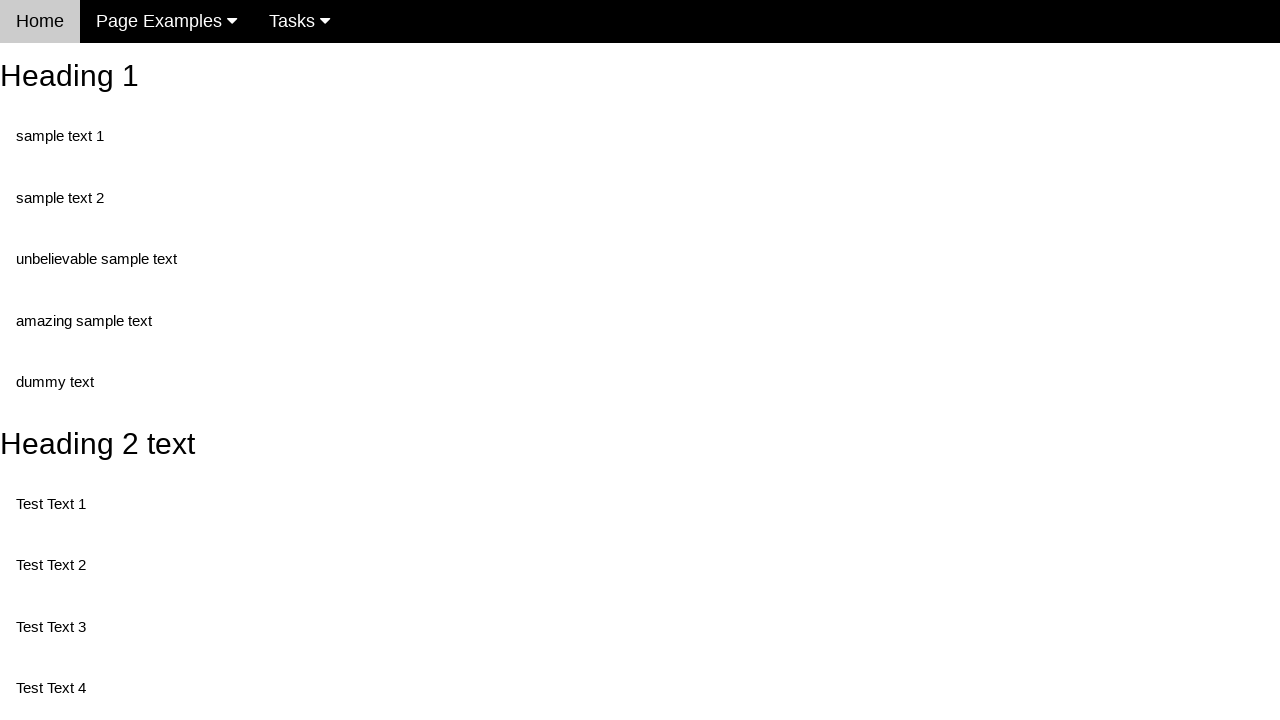

Verified heading 2 displays correct text: 'Heading 2 text'
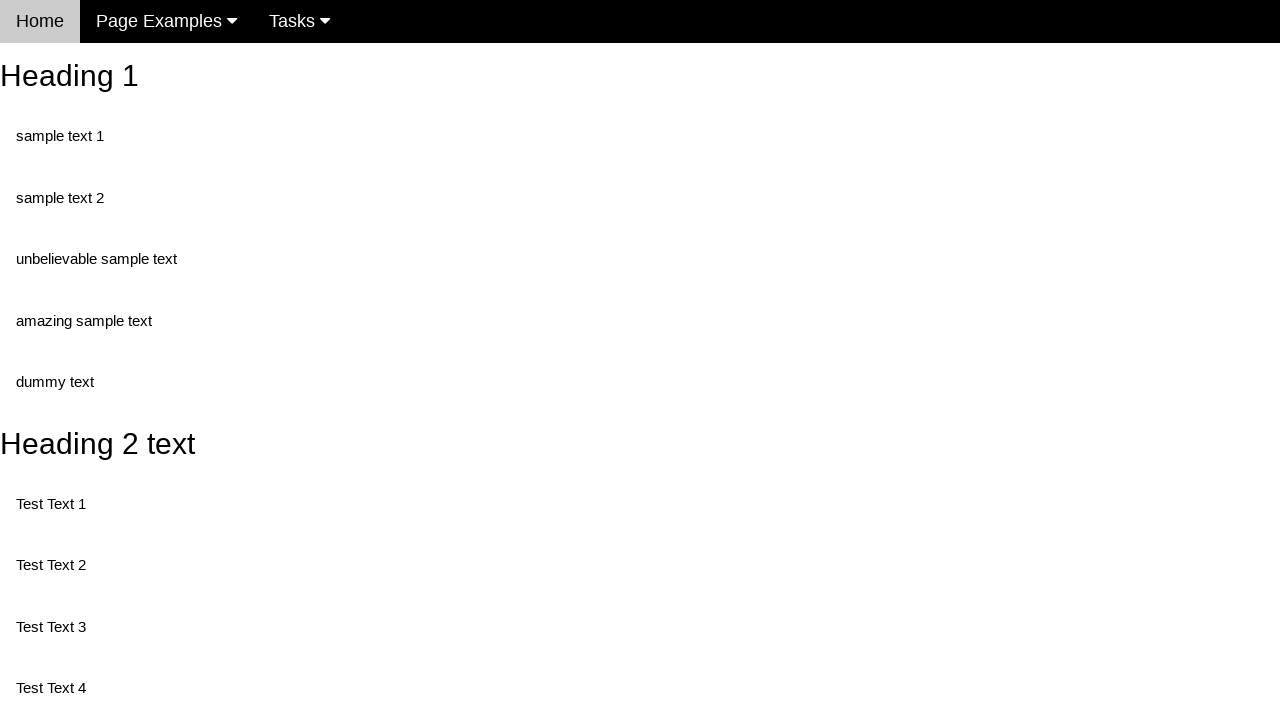

Verified randomButton1 is enabled and clickable
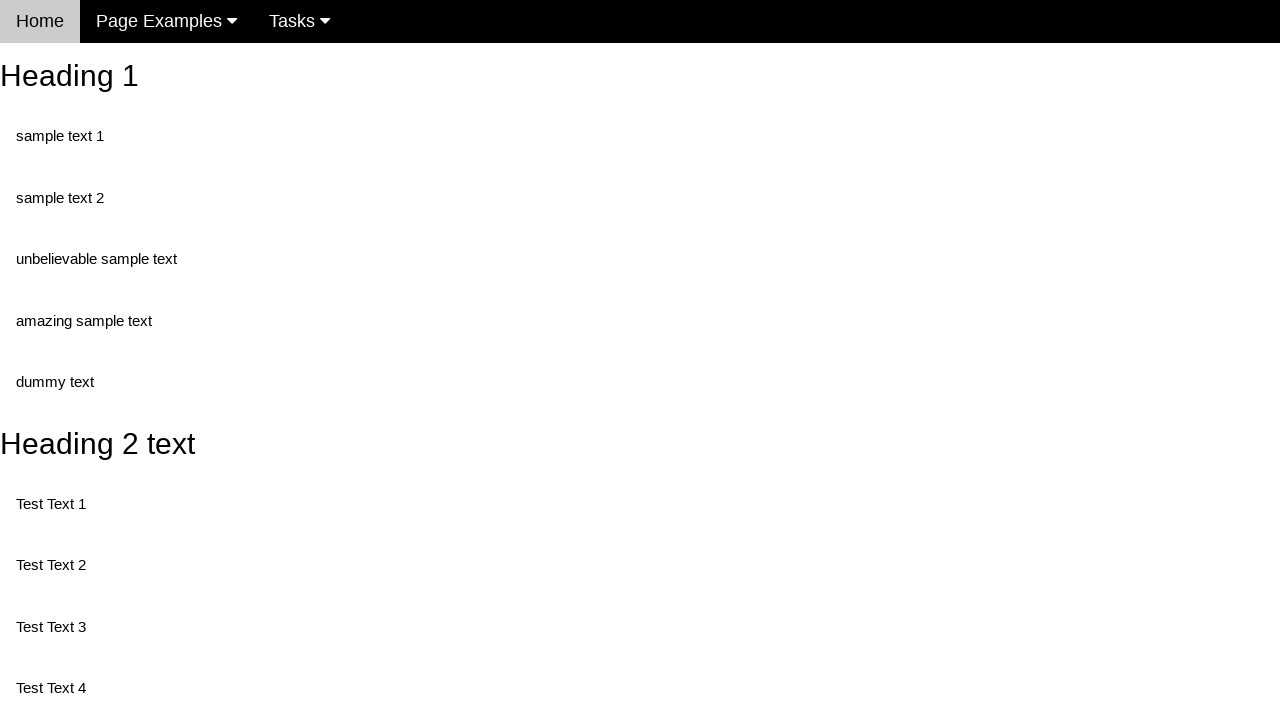

Verified randomButton2 is enabled and clickable
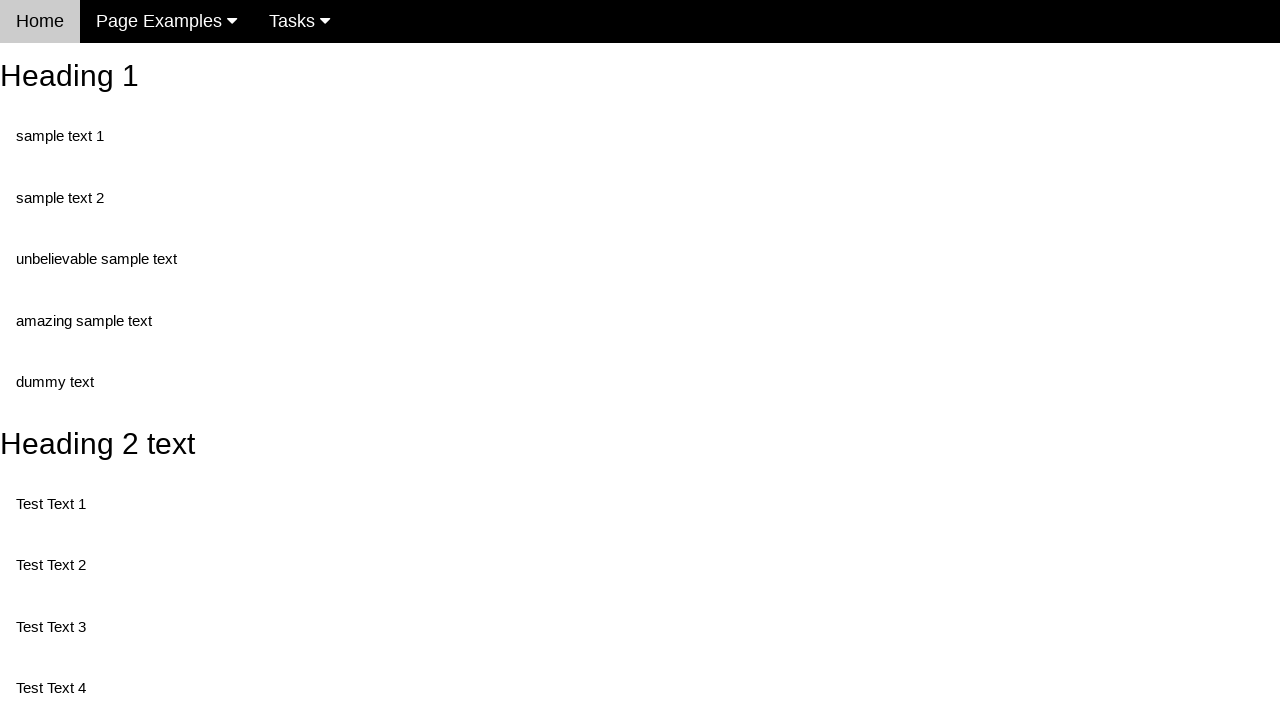

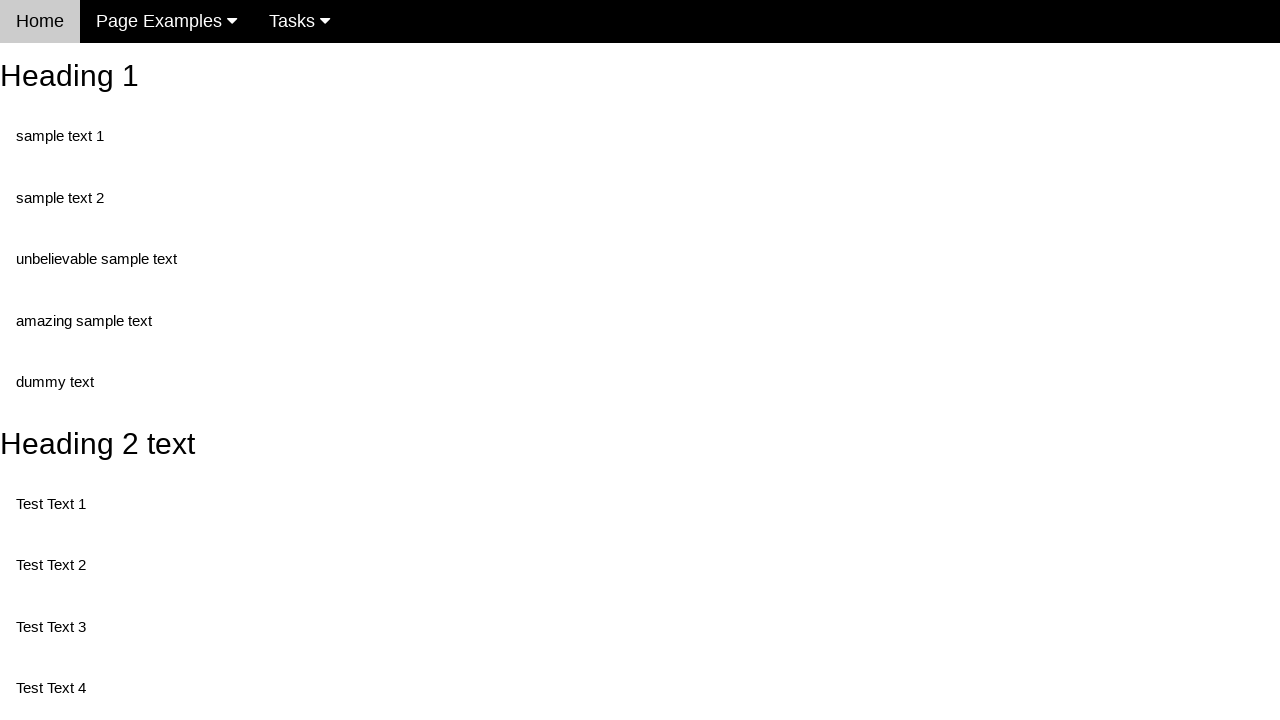